Tests JavaScript alert handling by triggering an alert and reading its text content

Starting URL: https://the-internet.herokuapp.com/javascript_alerts

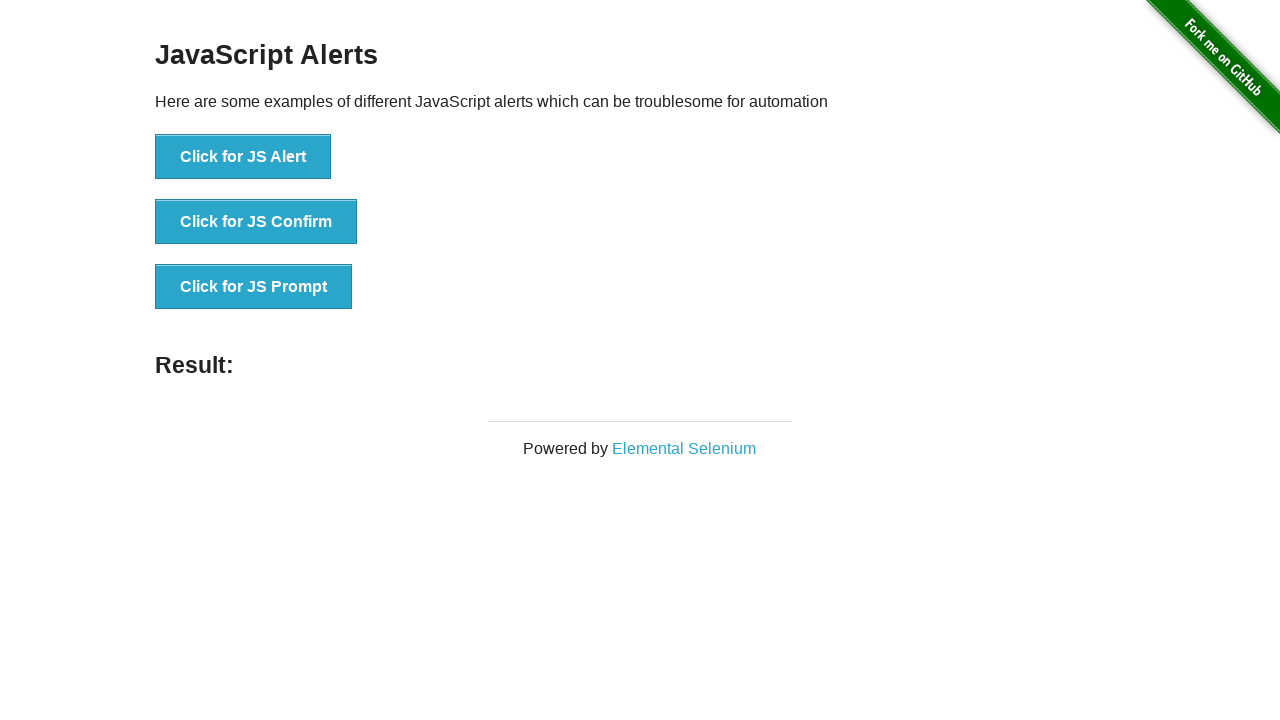

Clicked button to trigger JavaScript alert at (243, 157) on xpath=//button[@onclick='jsAlert()']
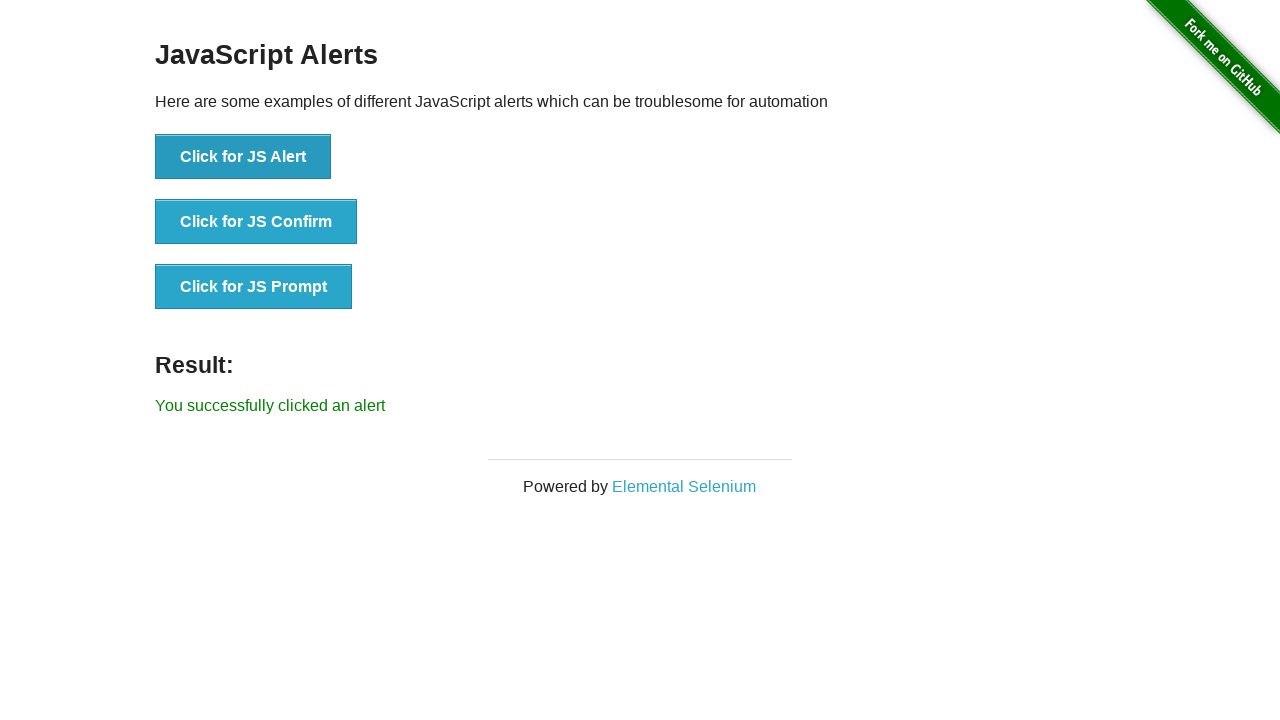

Set up dialog handler to accept alerts
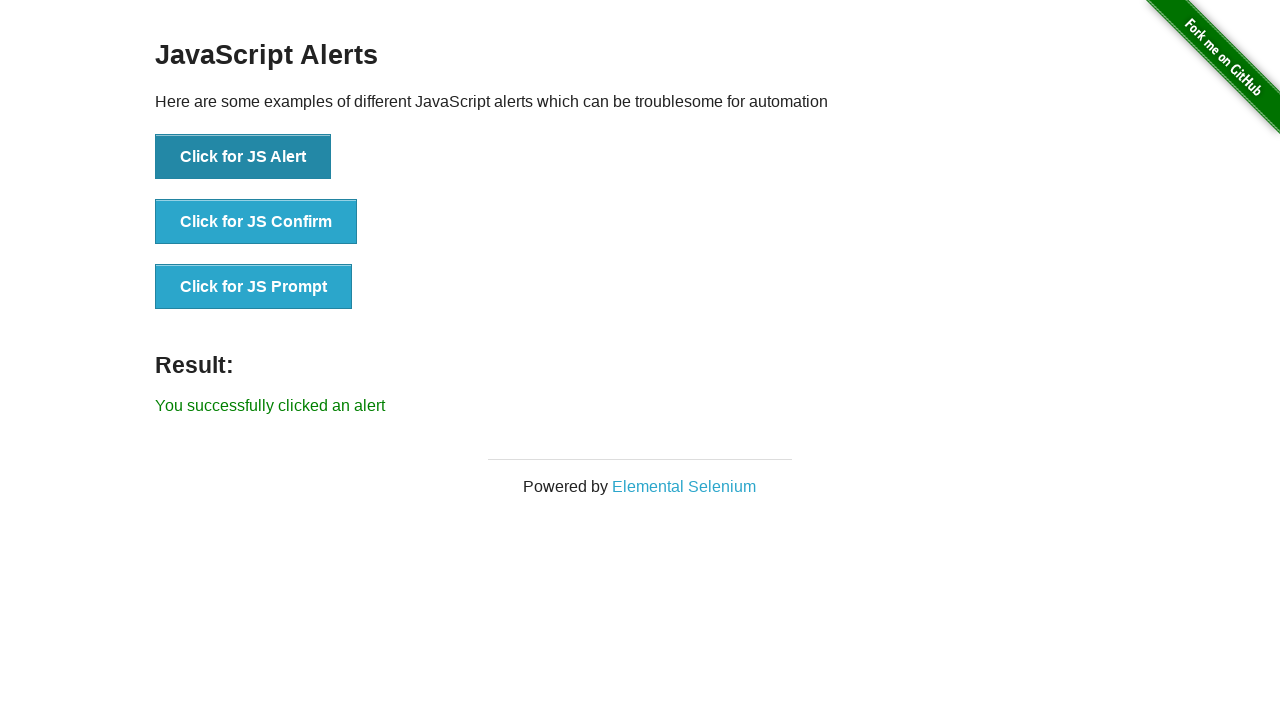

Clicked button again to trigger and handle alert at (243, 157) on xpath=//button[@onclick='jsAlert()']
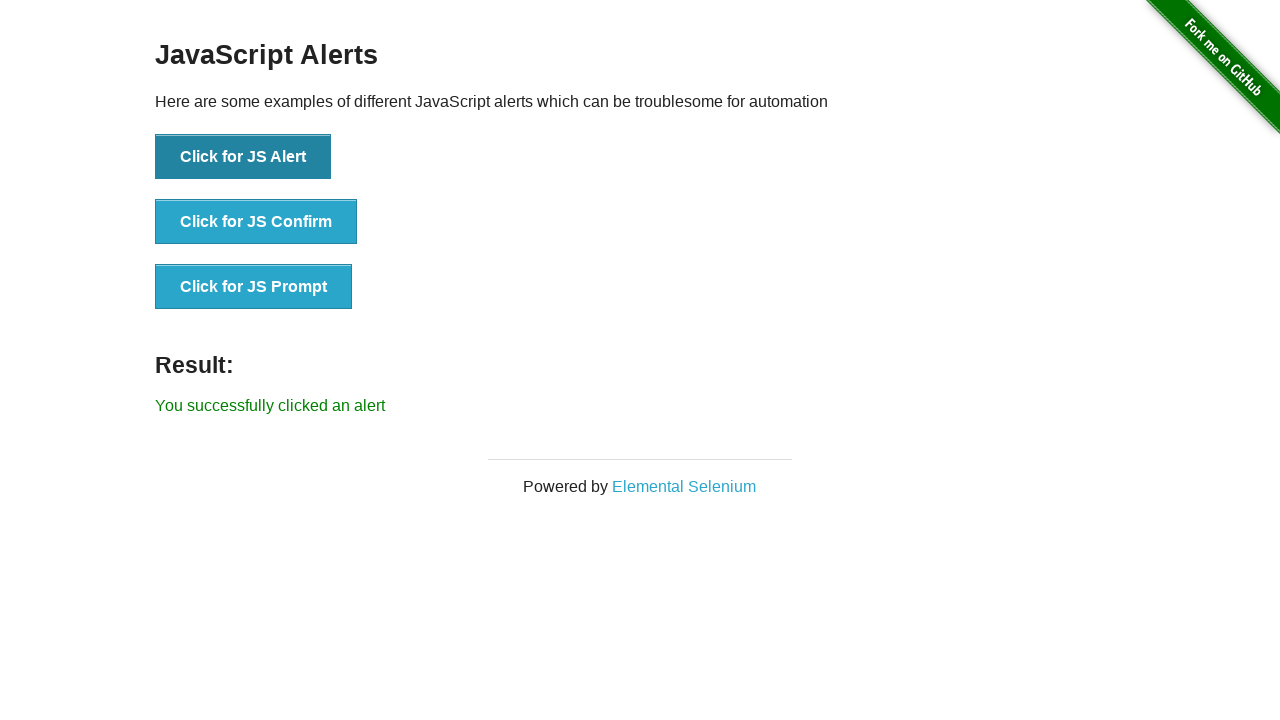

Verified result message appeared after accepting alert
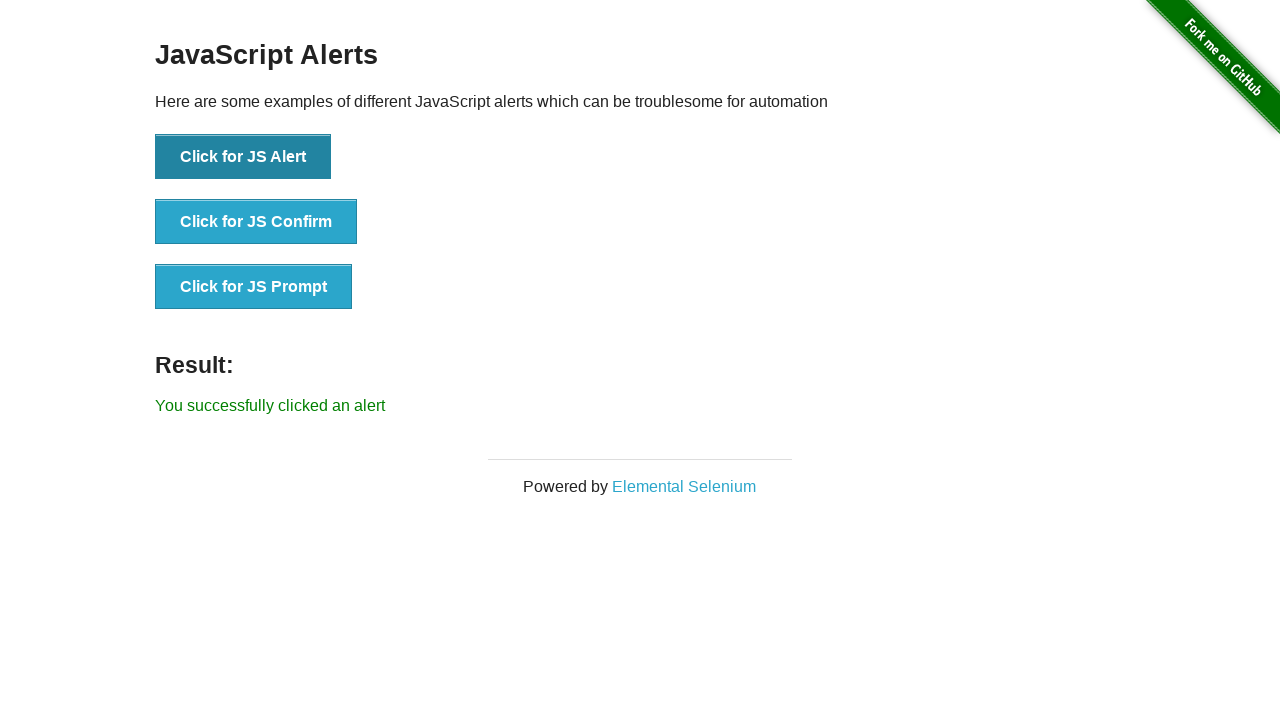

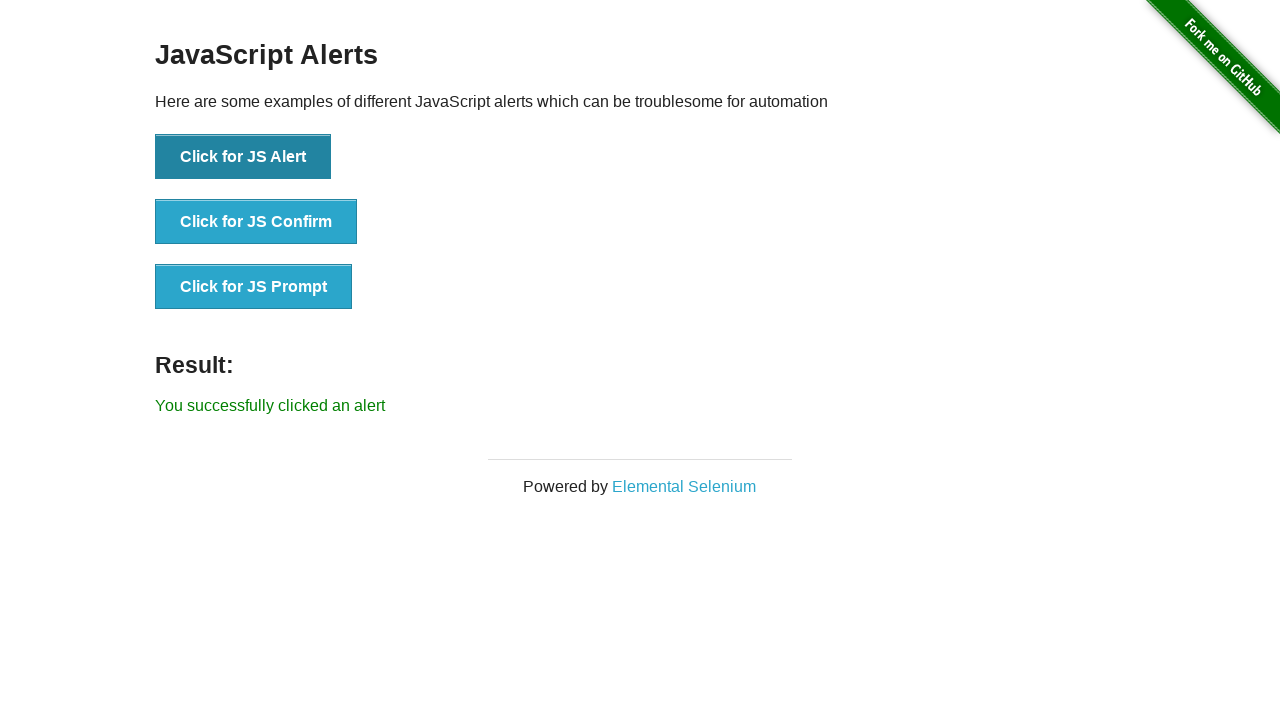